Tests interaction with a disabled text field by using JavaScript to set its value and scrolling the page

Starting URL: http://omayo.blogspot.com/

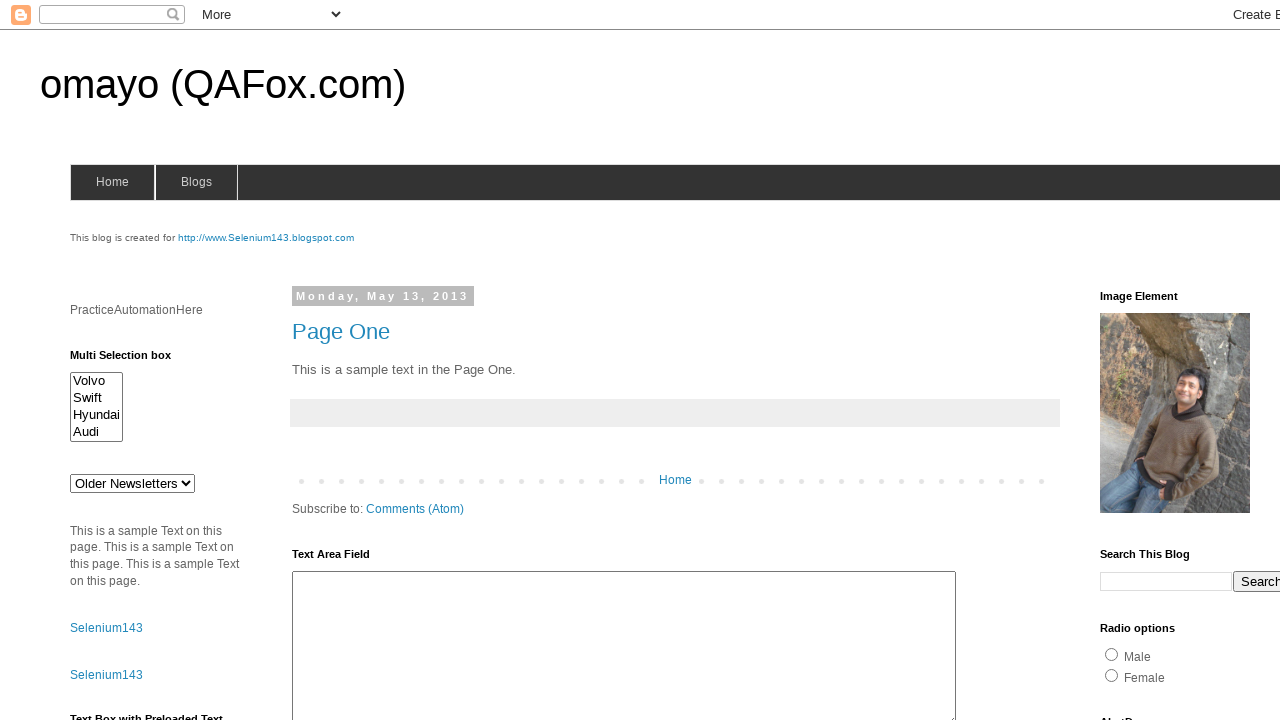

Scrolled down the page by 500 pixels
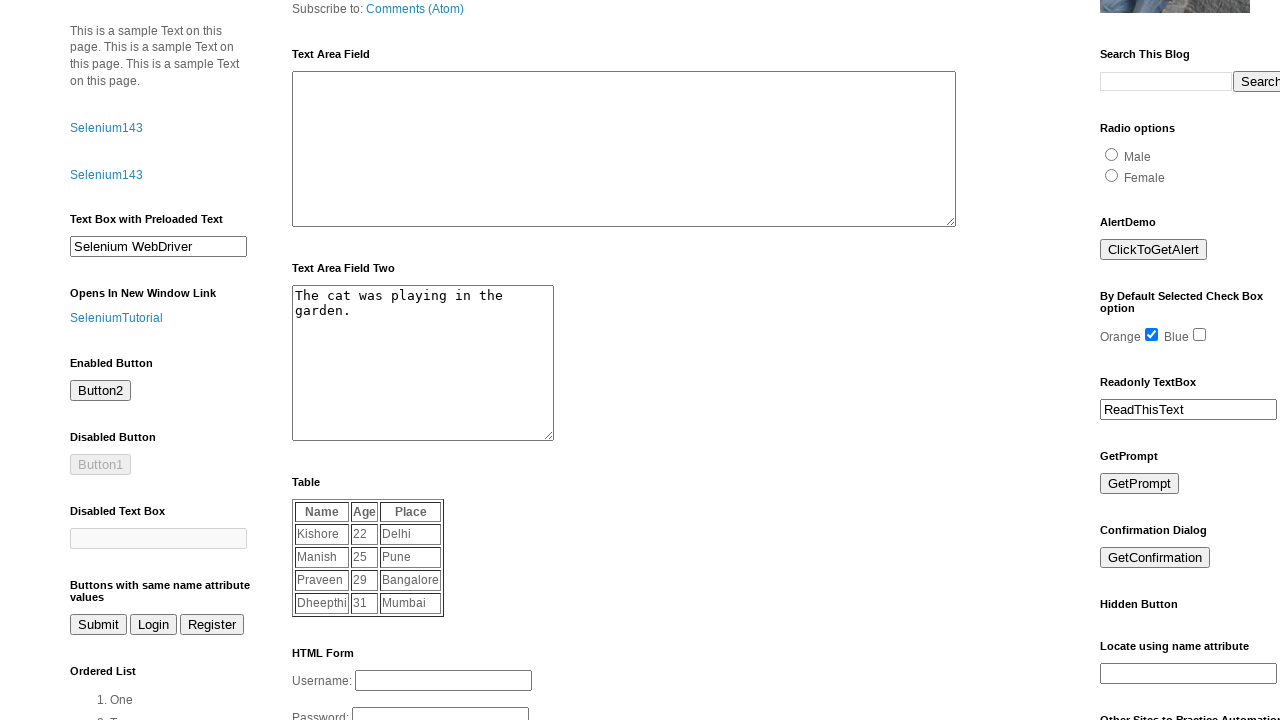

Used JavaScript to set value 'AkshayShinde' in disabled text field with id 'tb2'
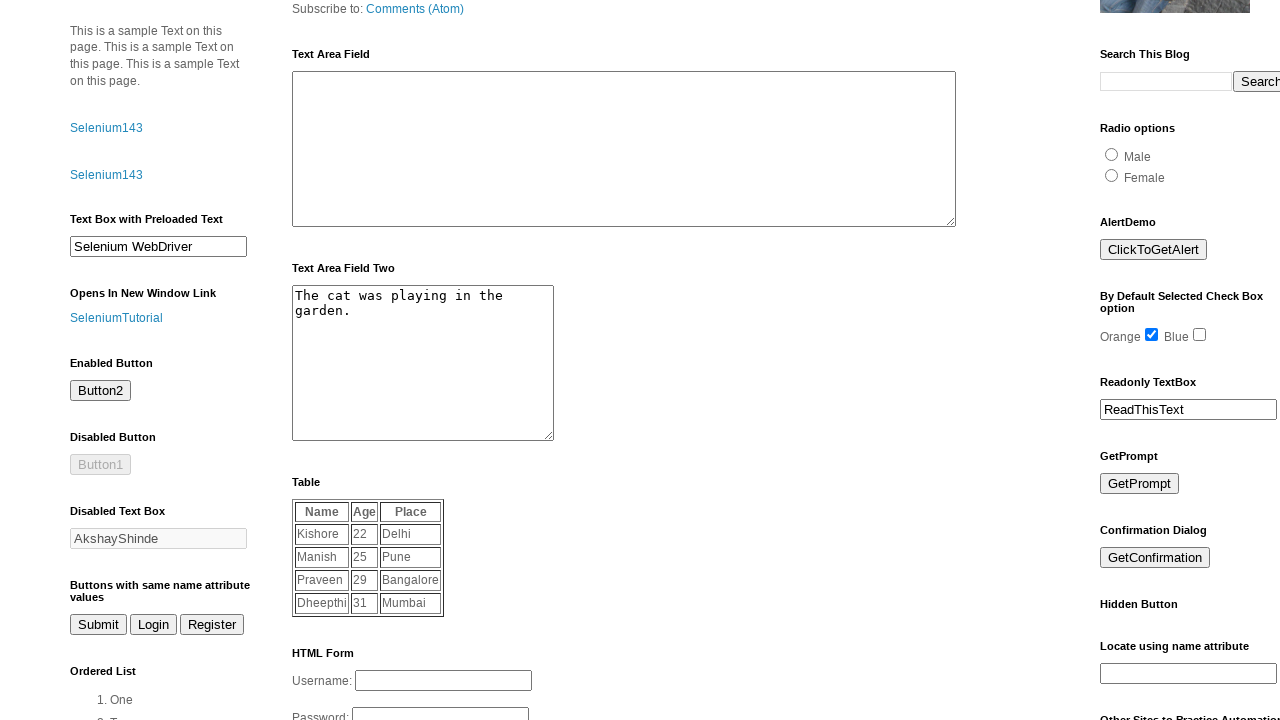

Waited 2000ms for the change to be visible
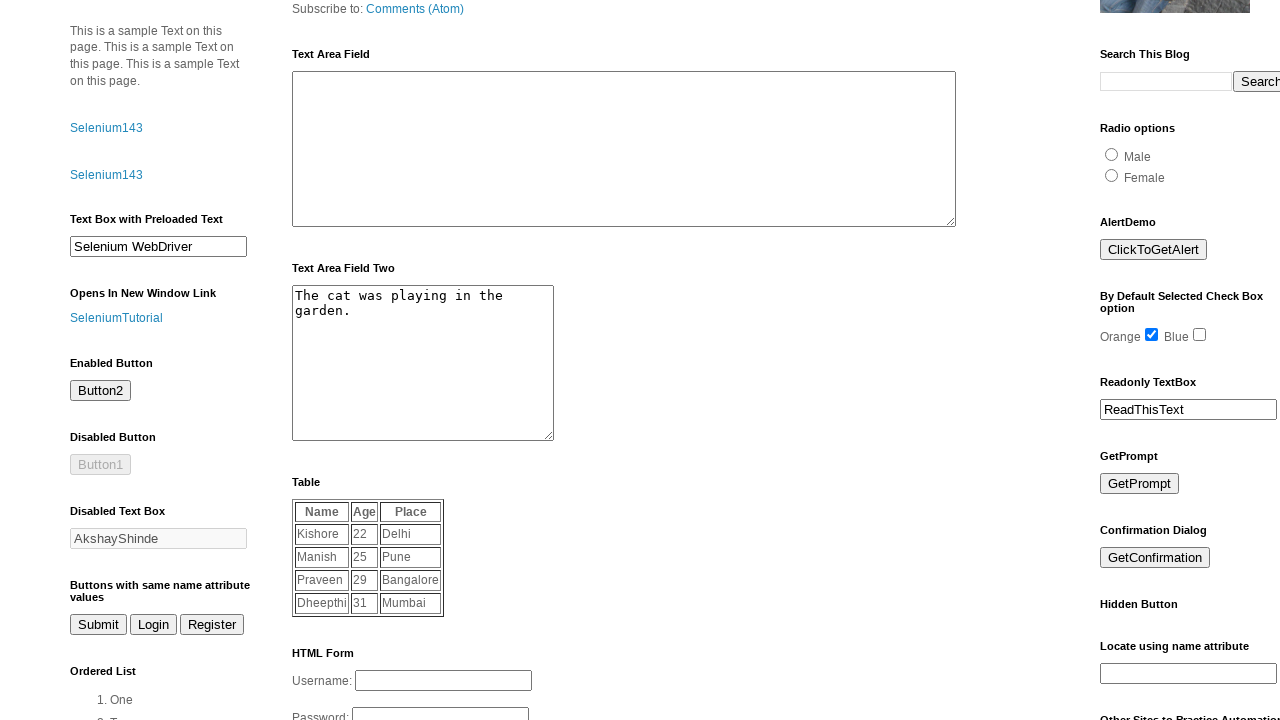

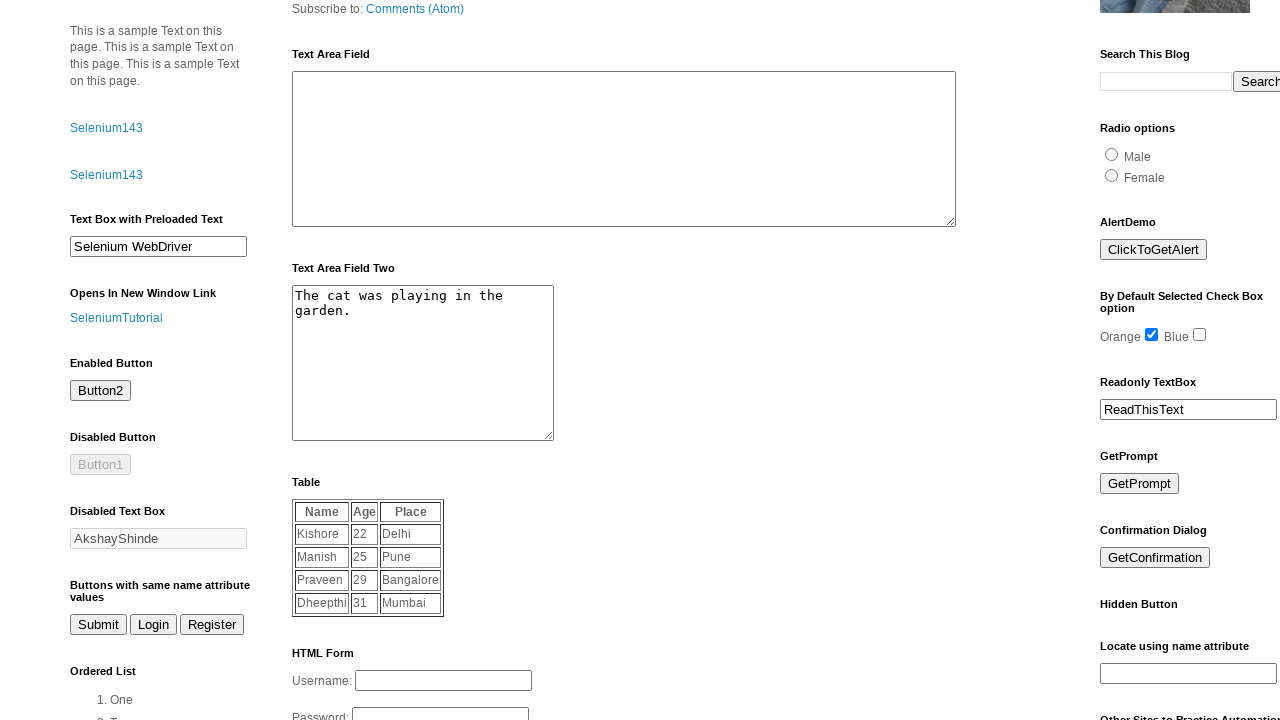